Tests multiple window handling by clicking to open a new window, switching to the child window to verify its content, then switching back to the parent window to verify its content.

Starting URL: http://the-internet.herokuapp.com/

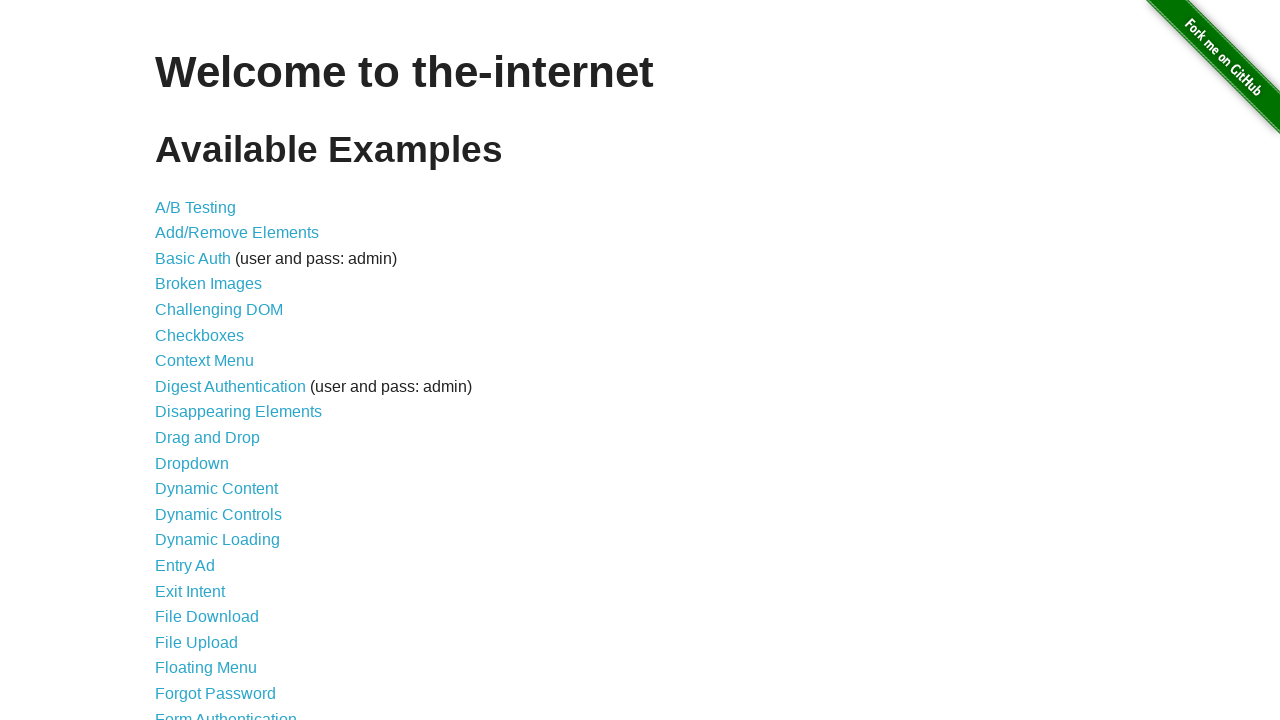

Clicked on 'Multiple Windows' link to navigate to the test page at (218, 369) on xpath=//a[text()='Multiple Windows']
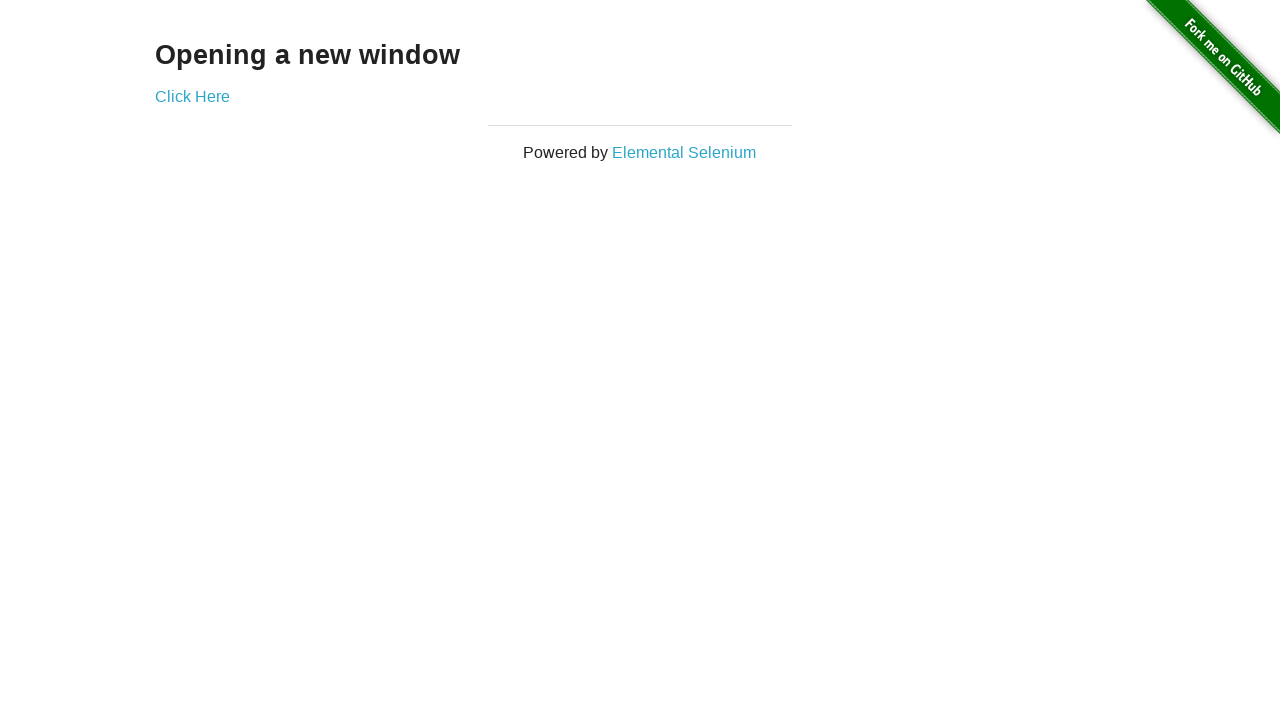

Waited for 'Click Here' link to be present on the page
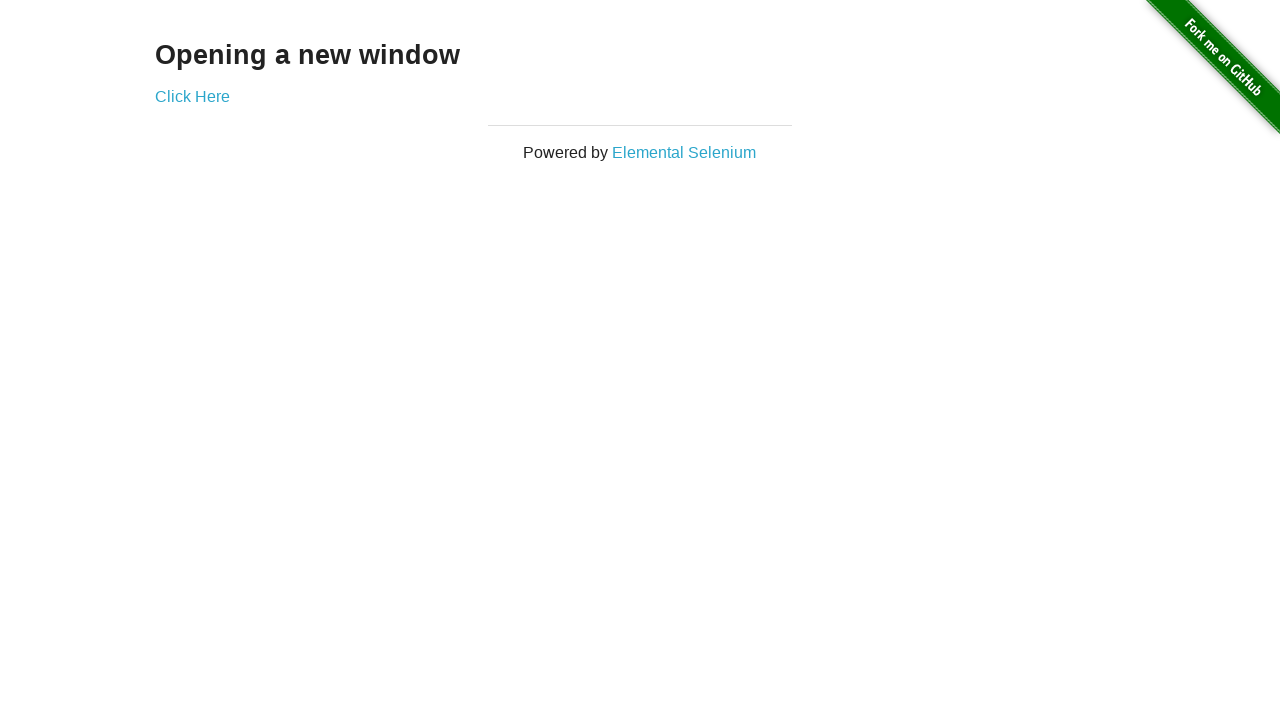

Clicked 'Click Here' link to open new window at (192, 96) on xpath=//a[text()='Click Here']
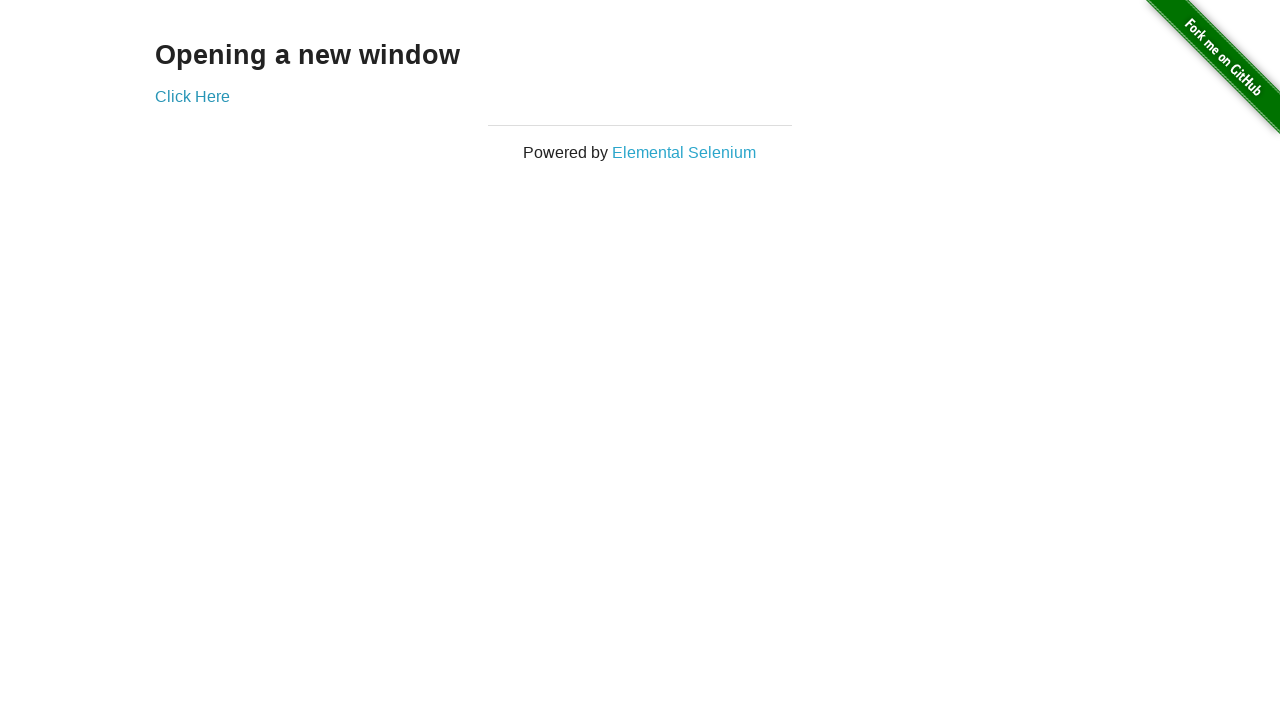

Captured the new window/page object
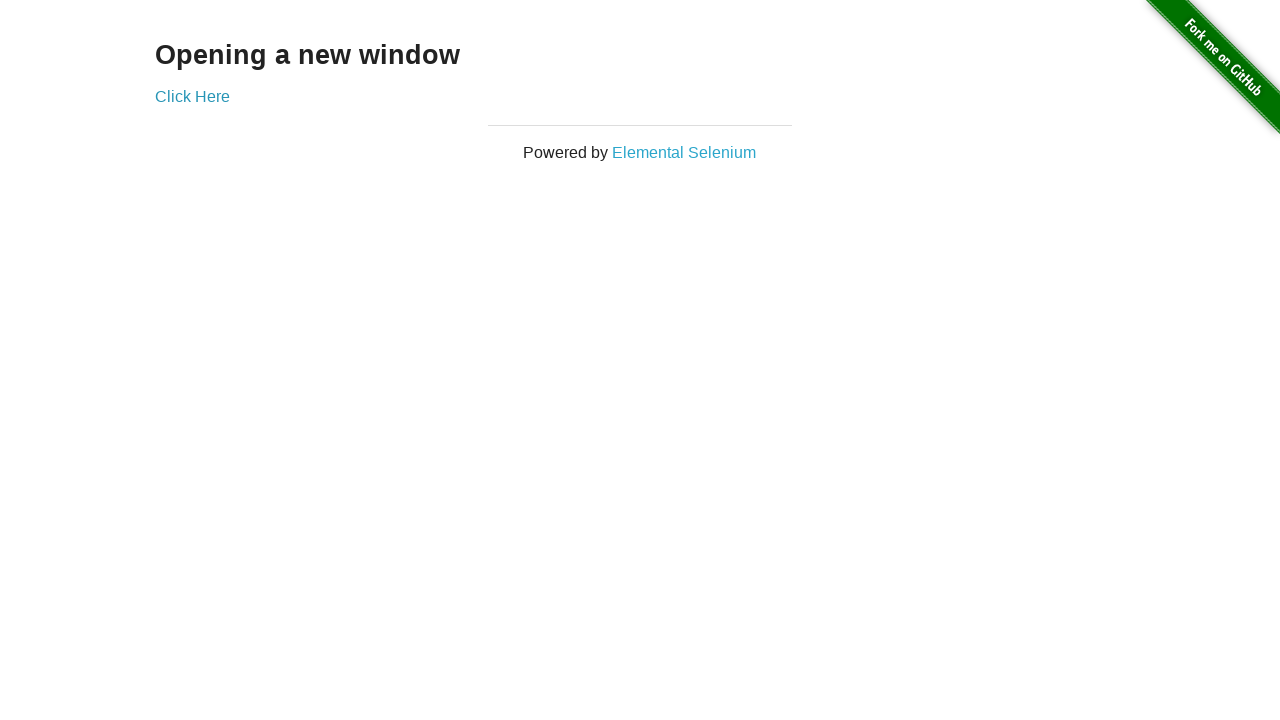

Waited for 'New Window' heading to appear in the child window
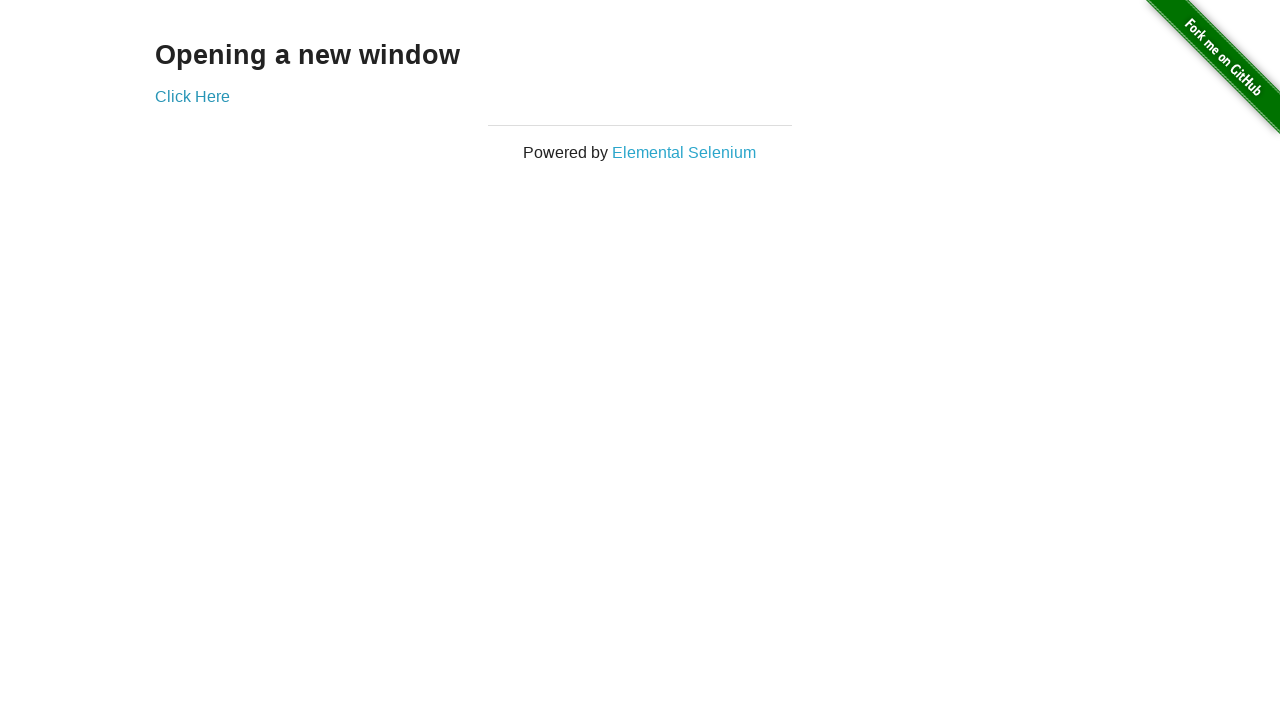

Extracted heading text from new window: 'New Window'
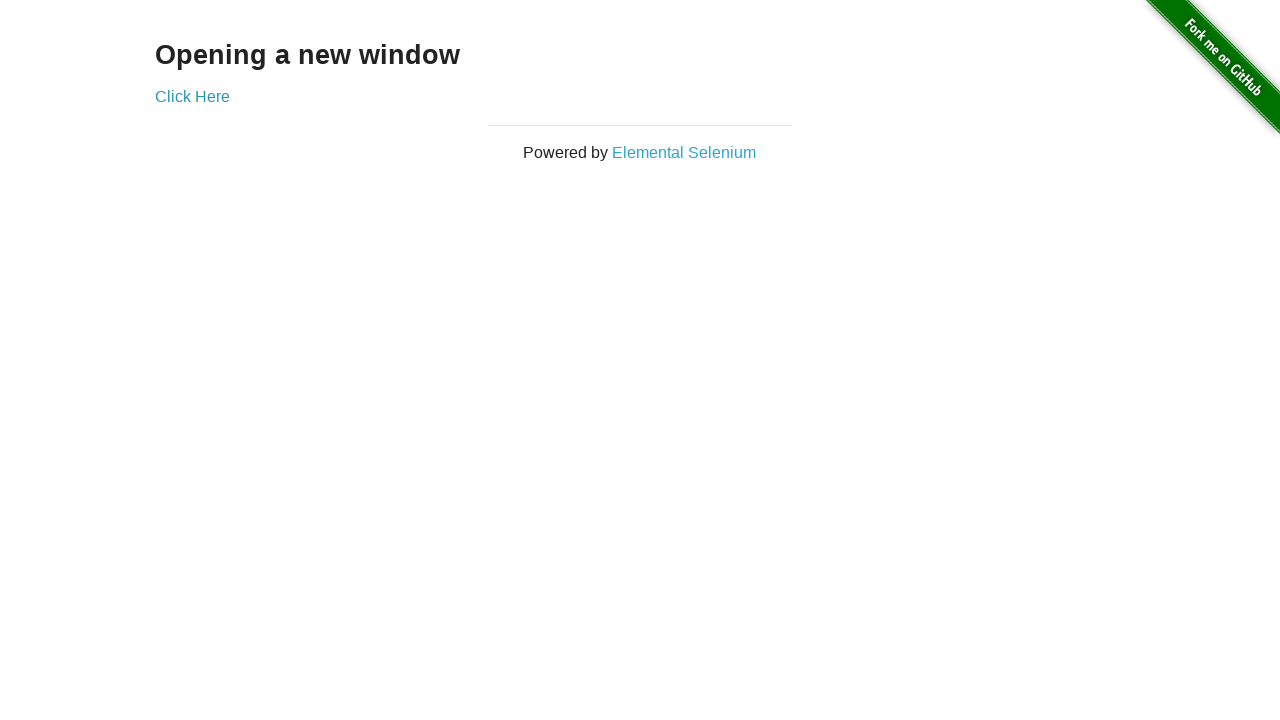

Extracted heading text from parent window: 'Opening a new window'
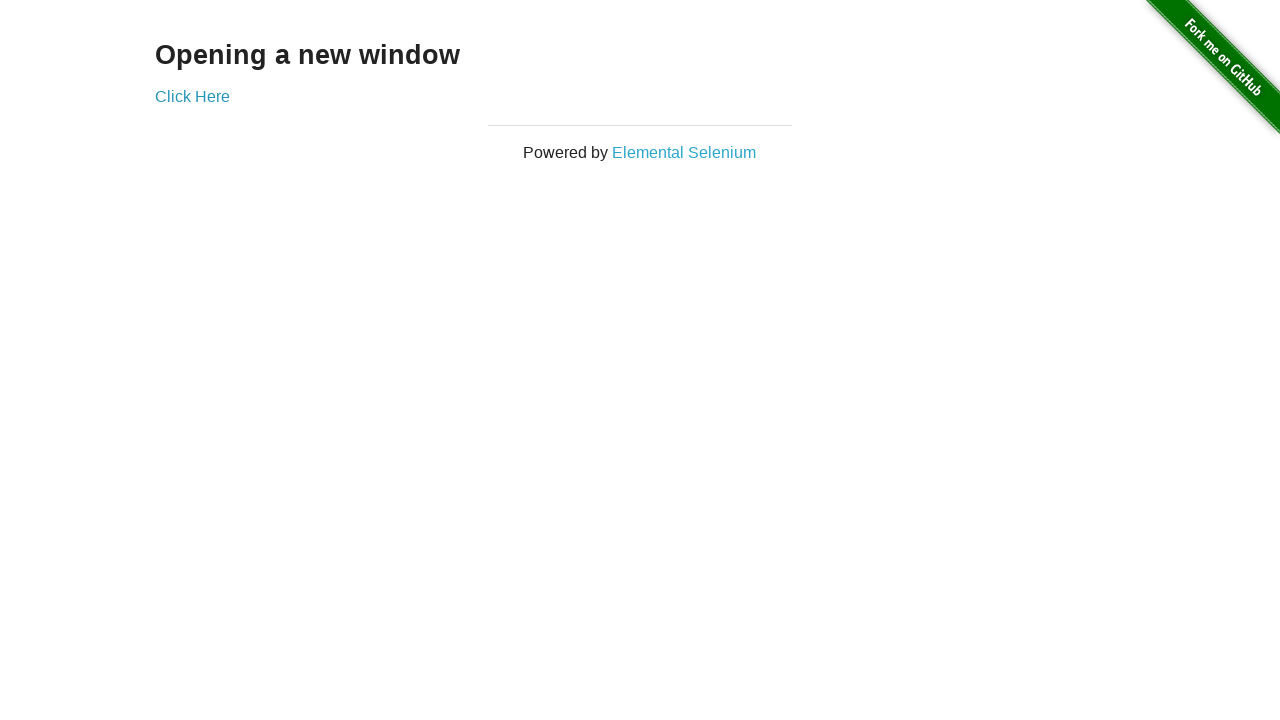

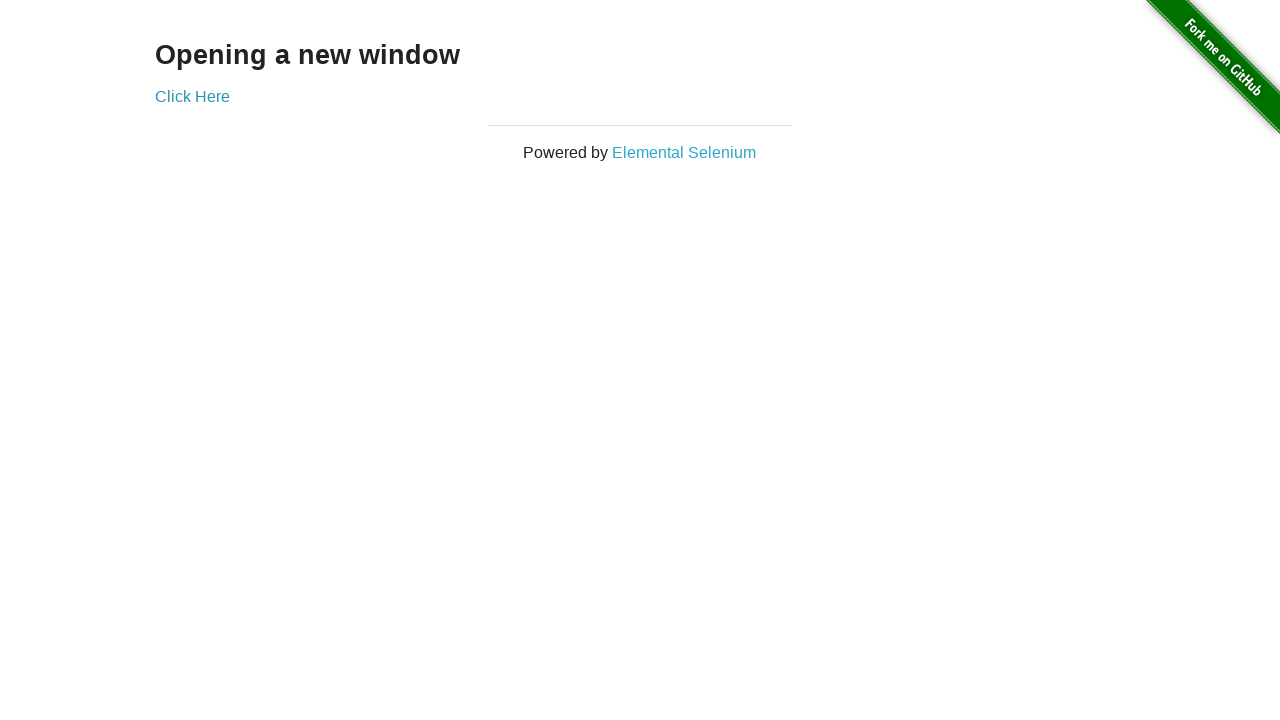